Navigates to GitHub homepage and verifies the page title contains "GitHub"

Starting URL: https://github.com

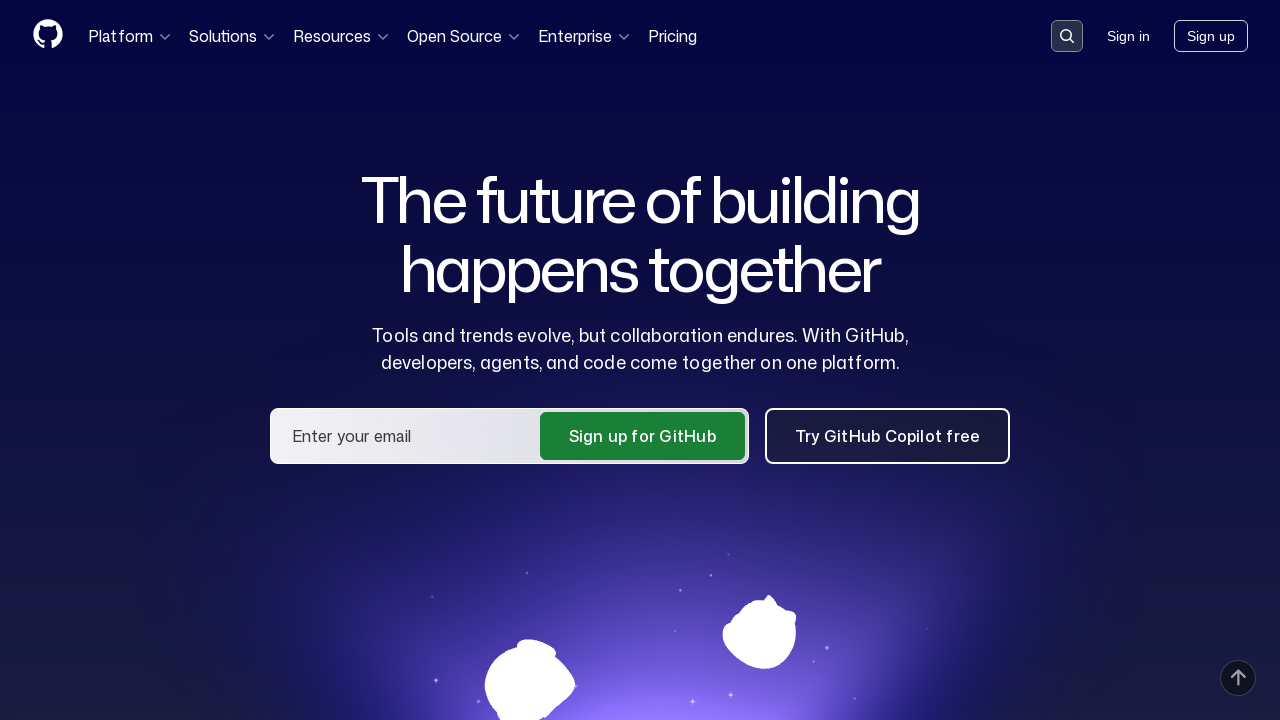

Navigated to GitHub homepage
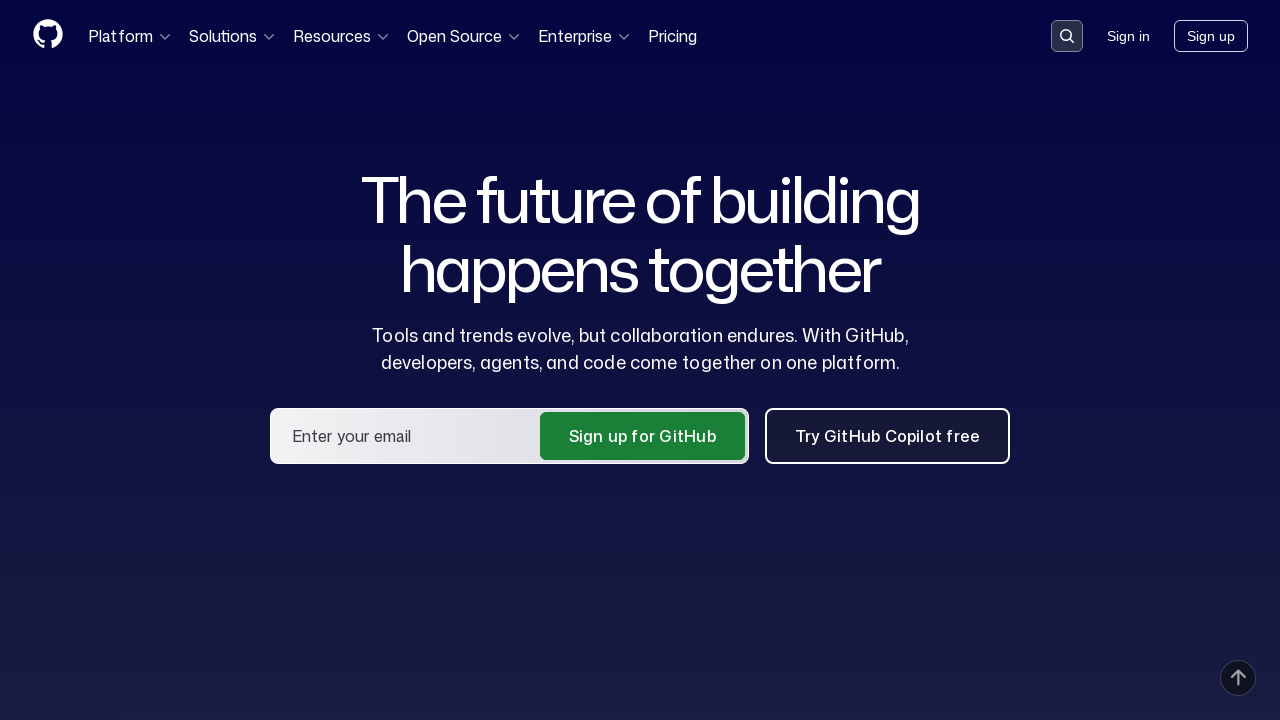

Verified page title contains 'GitHub'
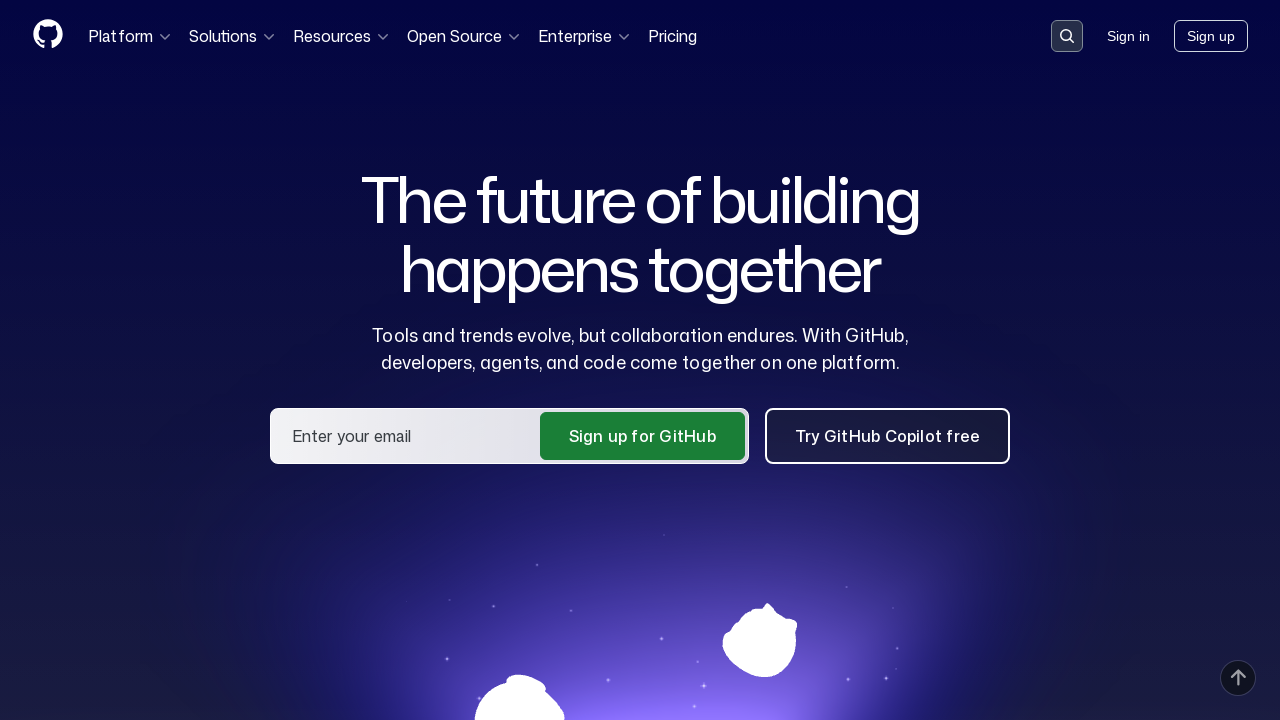

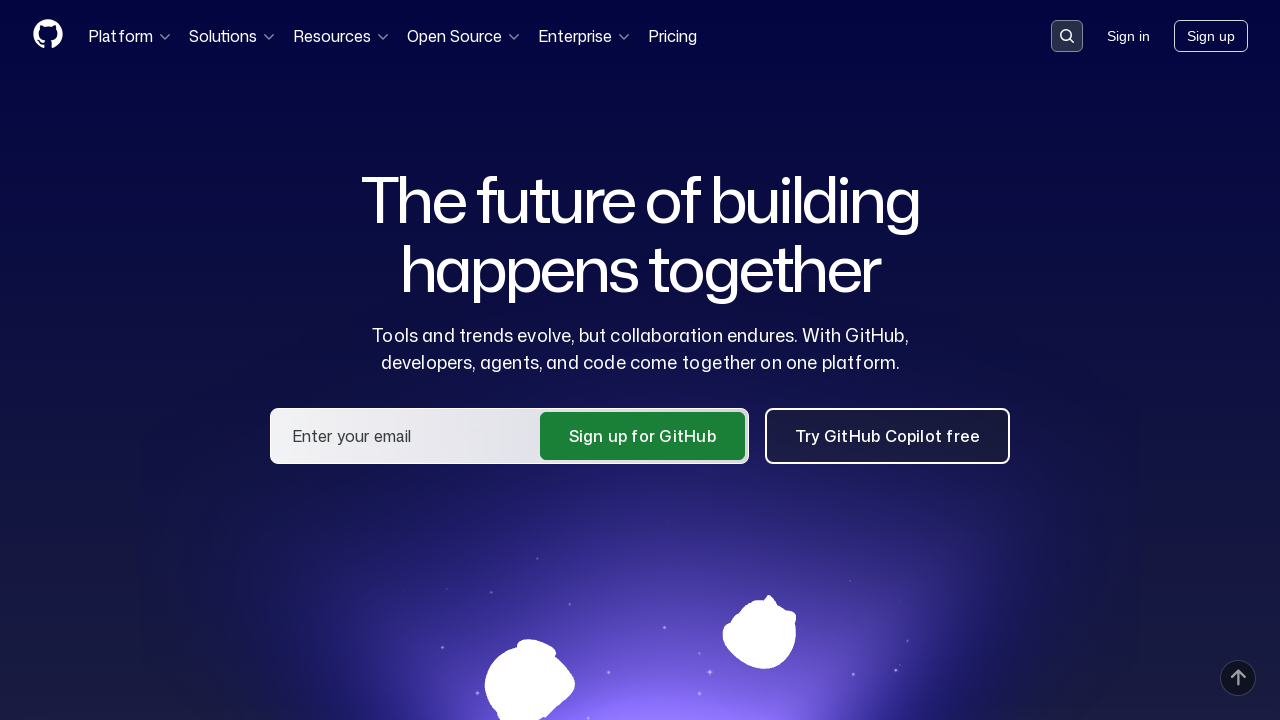